Tests jQuery UI autocomplete and drag-drop functionality by interacting with autocomplete suggestions and dragging elements between containers within iframes

Starting URL: https://jqueryui.com/

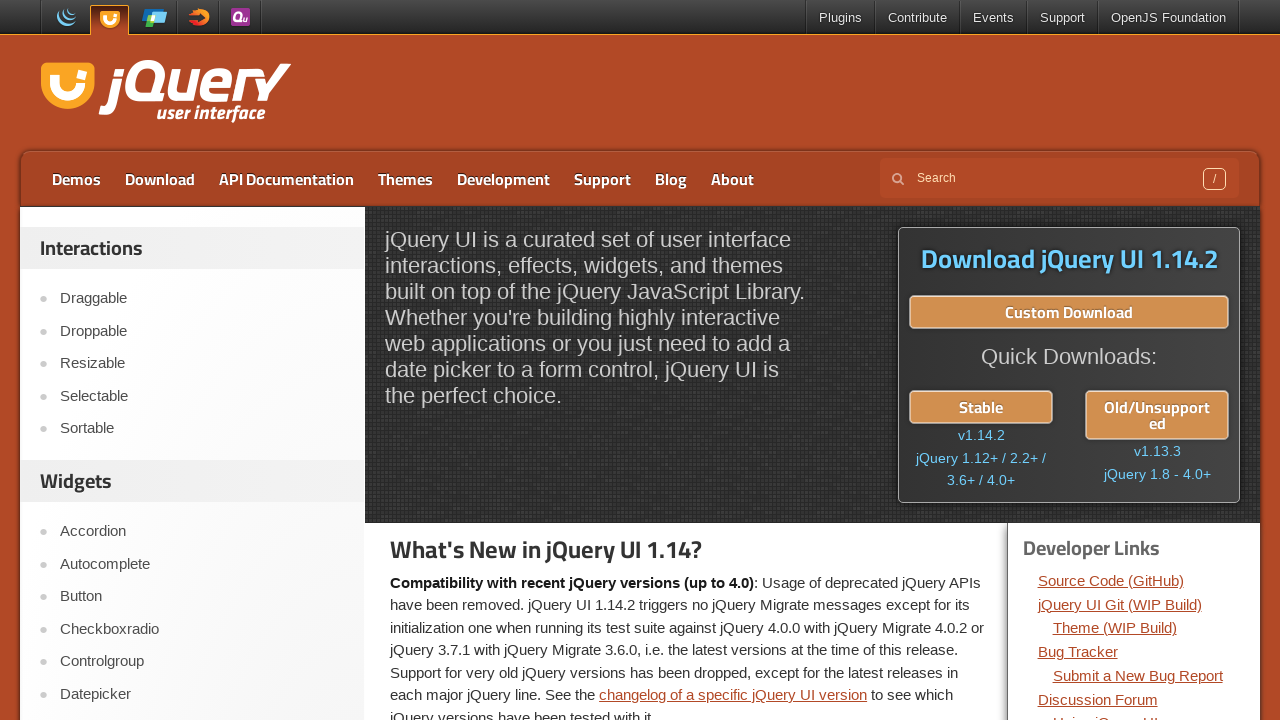

Clicked on Autocomplete menu item at (202, 564) on xpath=//a[text()='Autocomplete']
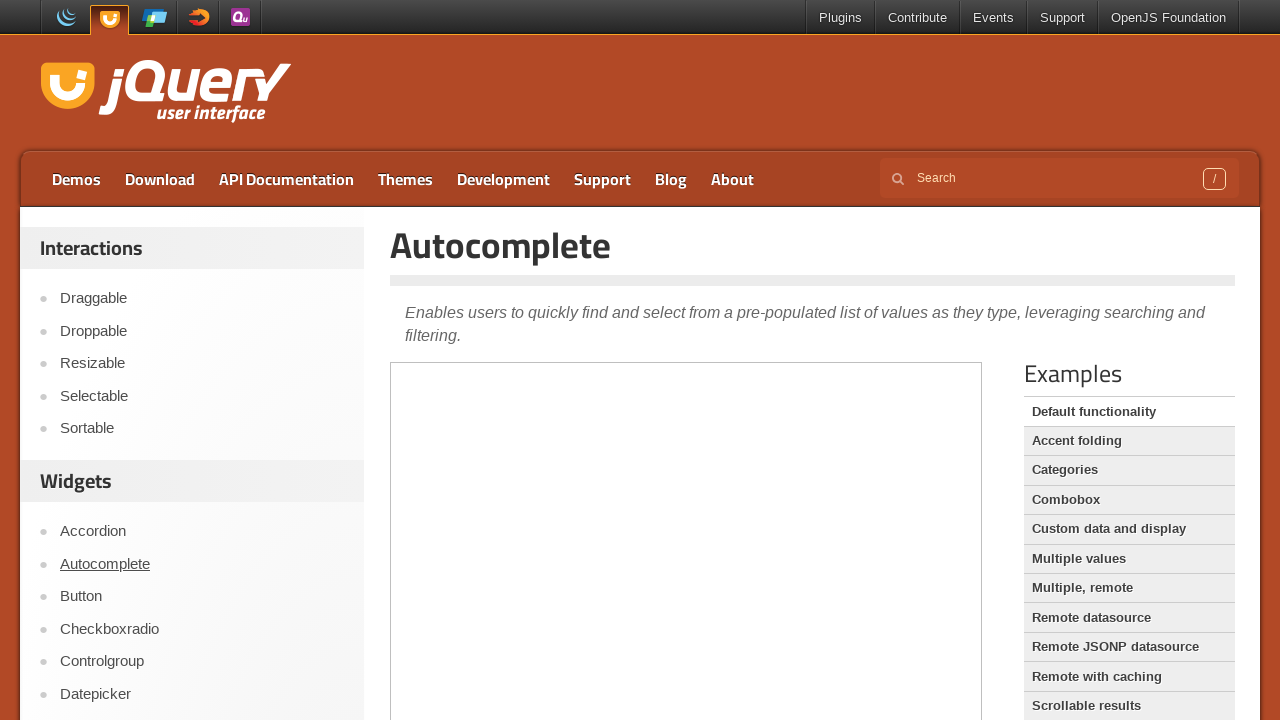

Filled autocomplete input field with 'ja' on iframe >> nth=0 >> internal:control=enter-frame >> #tags
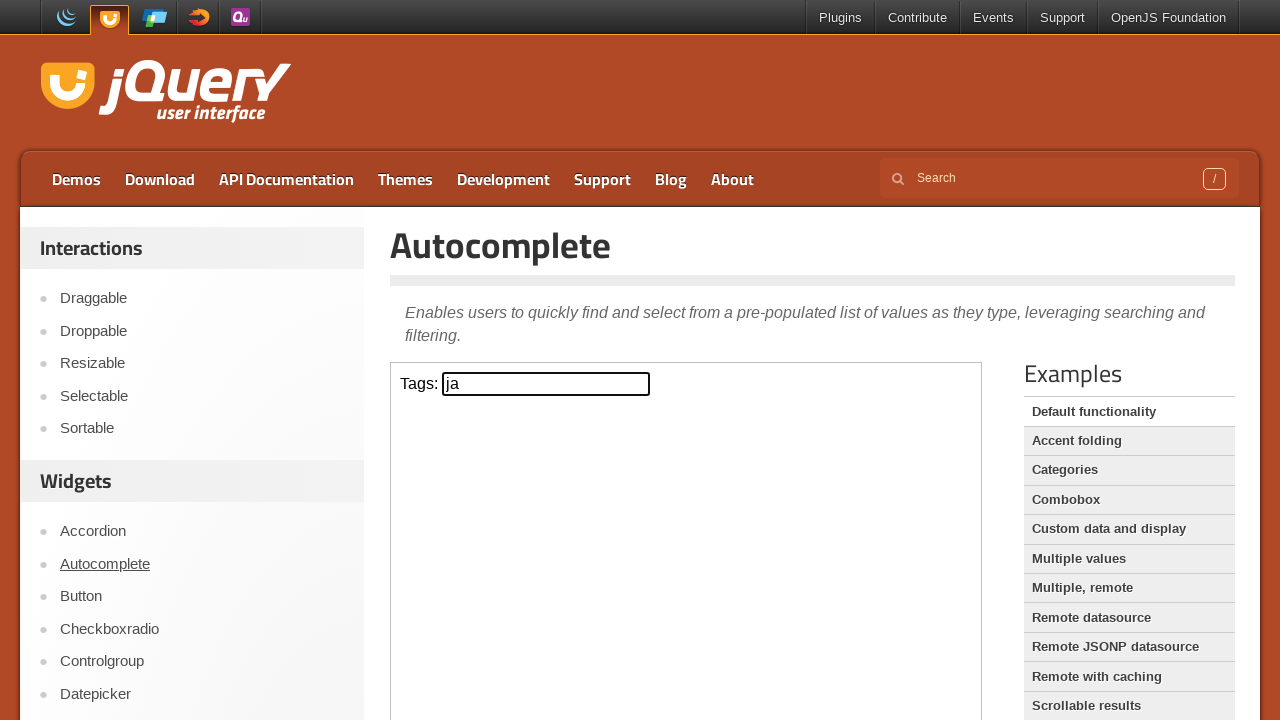

Pressed ArrowDown to navigate autocomplete suggestions on iframe >> nth=0 >> internal:control=enter-frame >> #tags
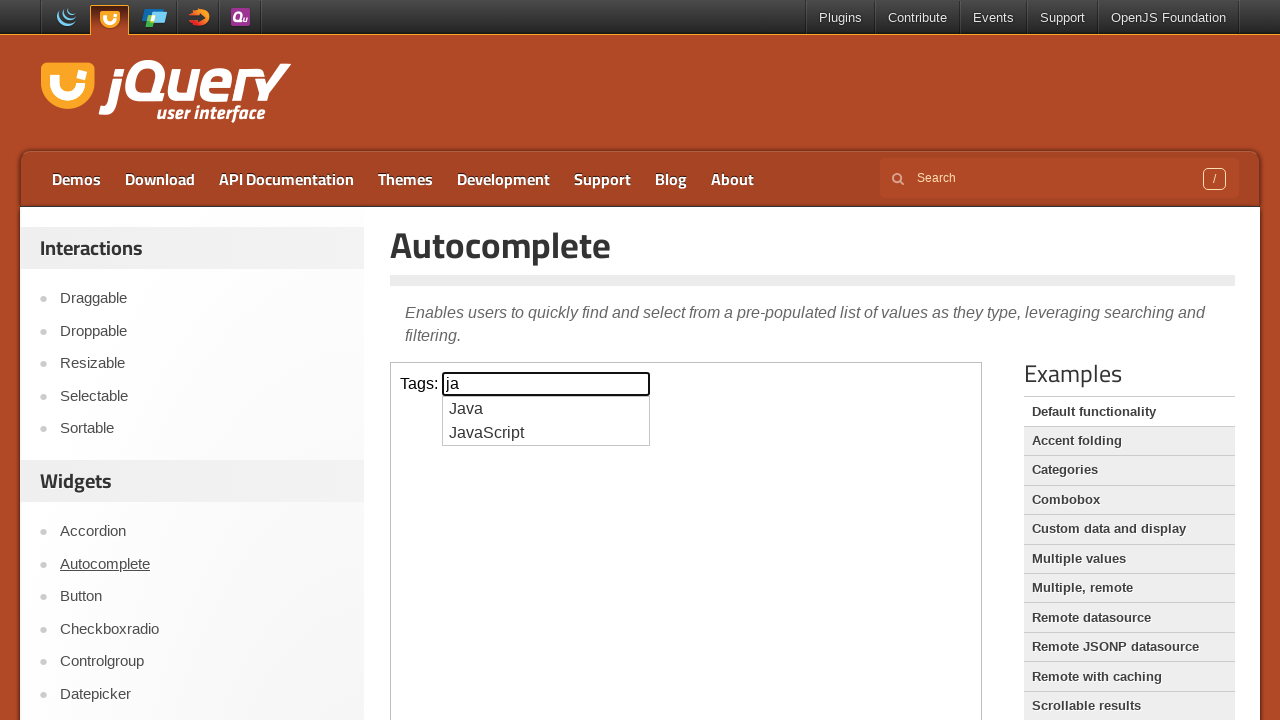

Pressed Enter to select autocomplete suggestion on iframe >> nth=0 >> internal:control=enter-frame >> #tags
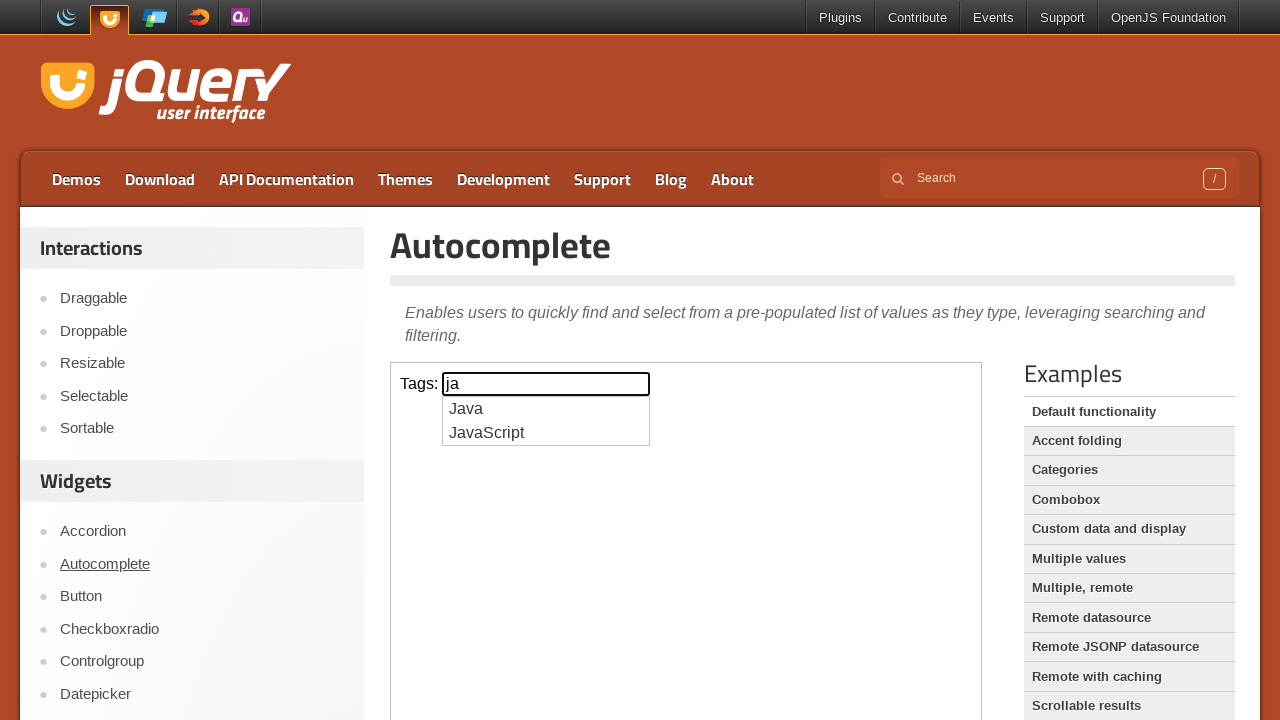

Clicked logo to navigate back to homepage at (162, 93) on xpath=//h2[@class='logo']
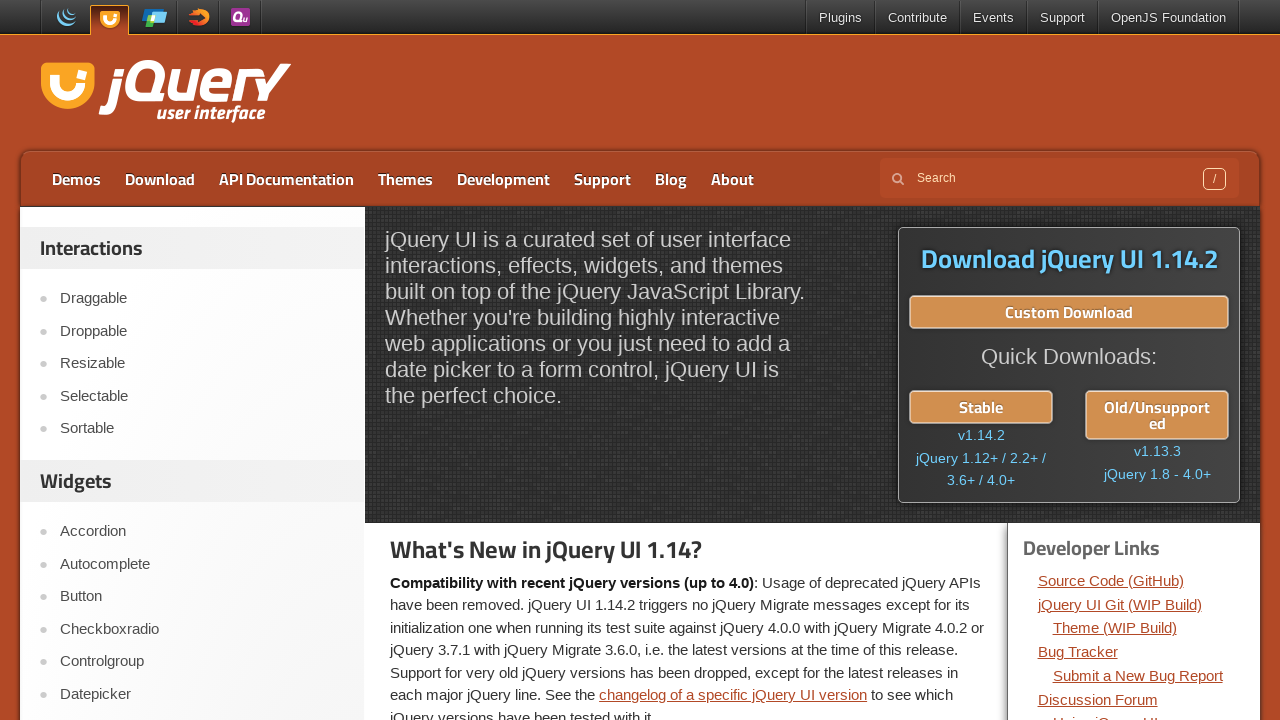

Clicked on Droppable menu item at (202, 331) on xpath=//a[text()='Droppable']
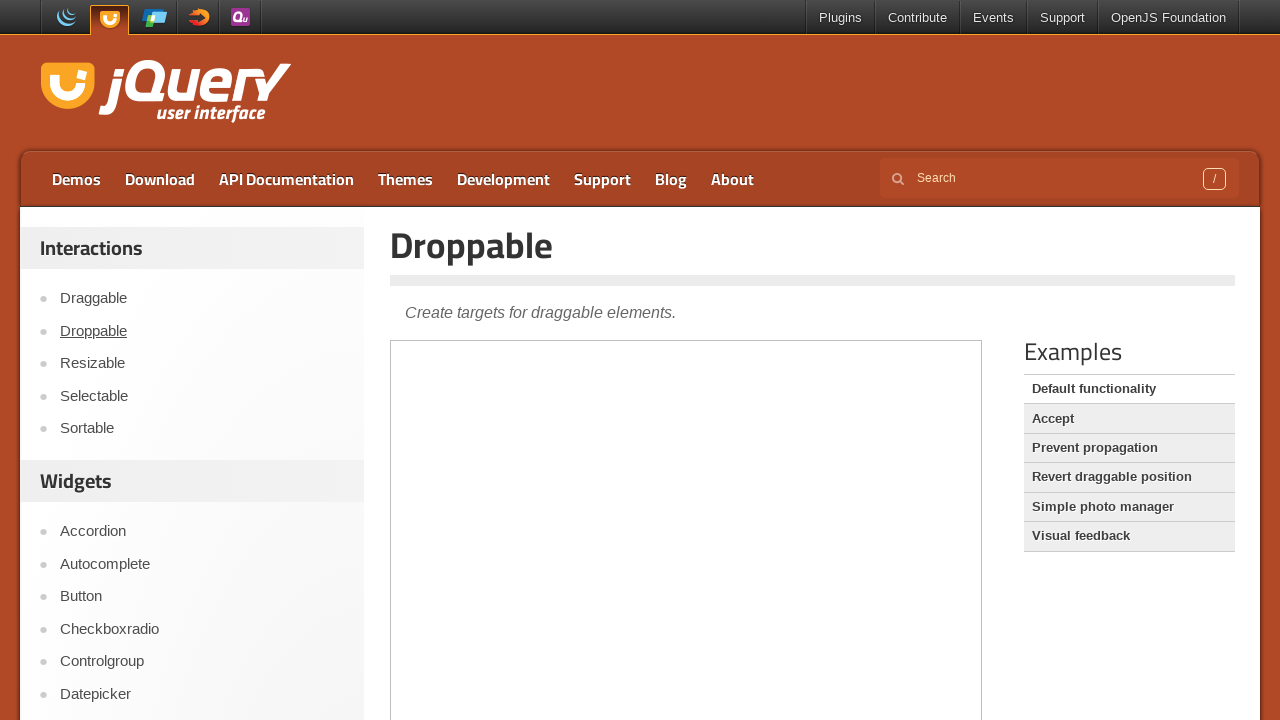

Dragged element from draggable container to droppable container at (622, 444)
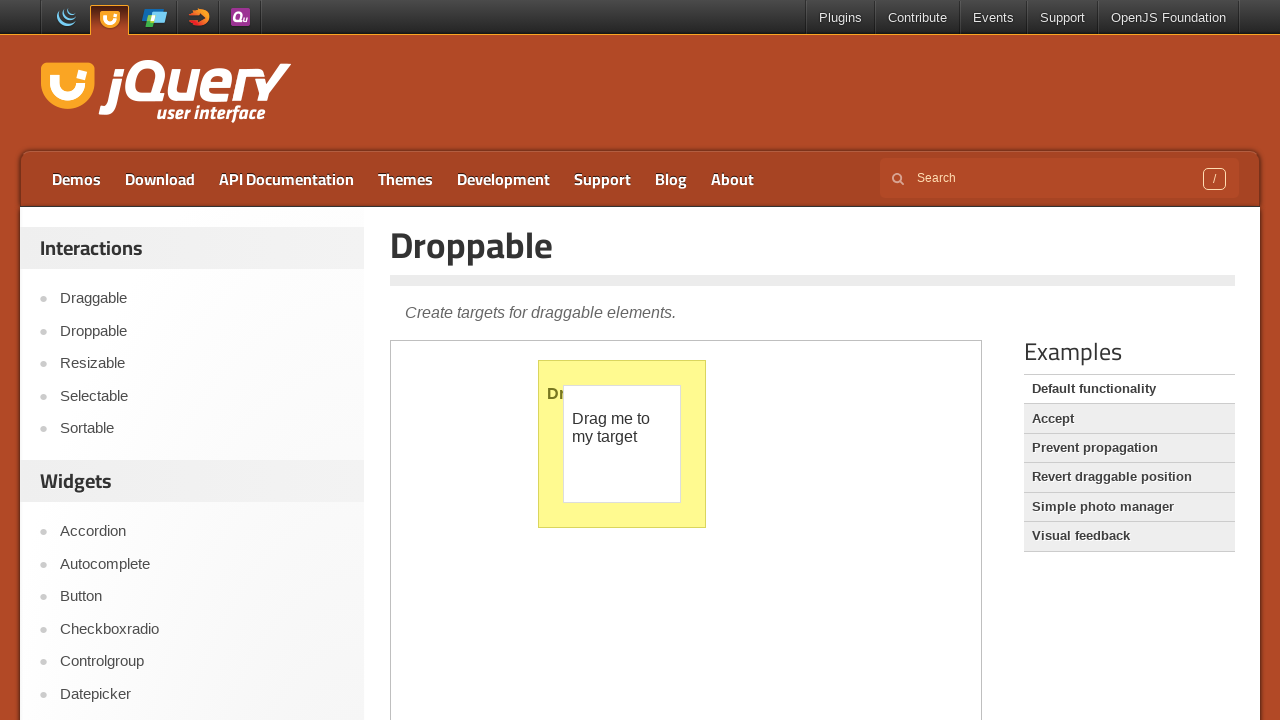

Clicked logo to navigate back to homepage at (162, 93) on xpath=//h2[@class='logo']
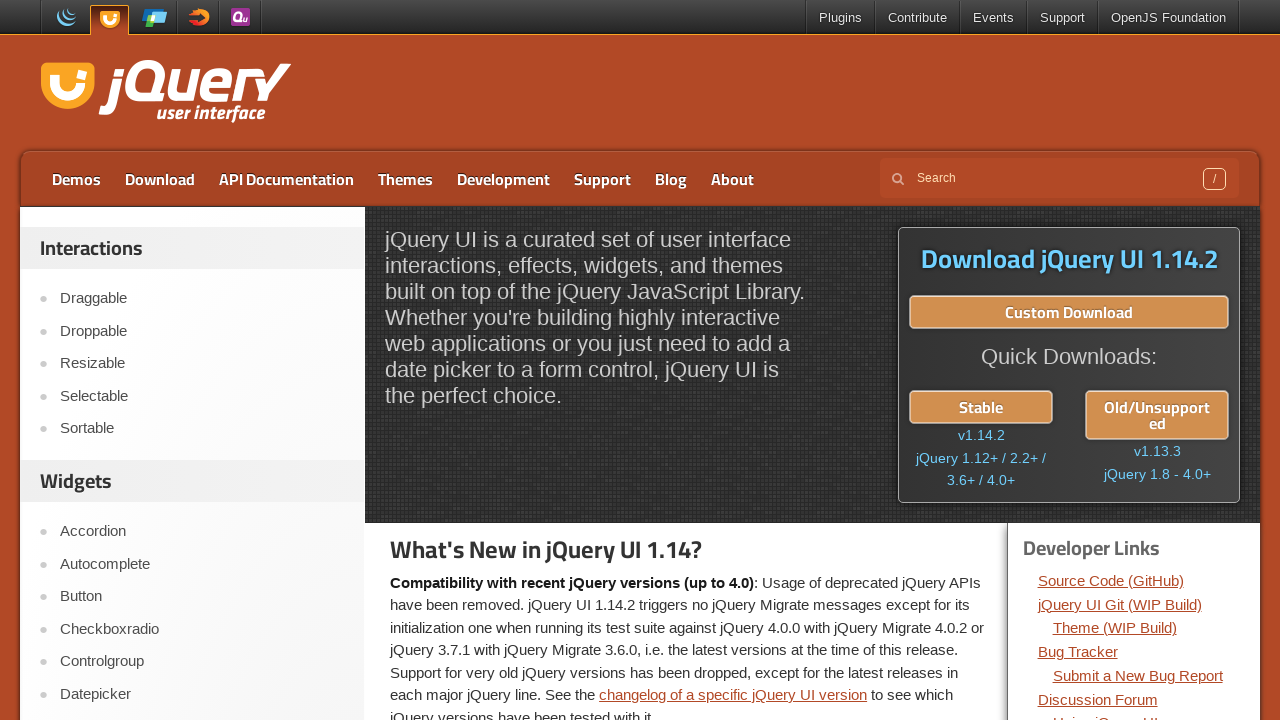

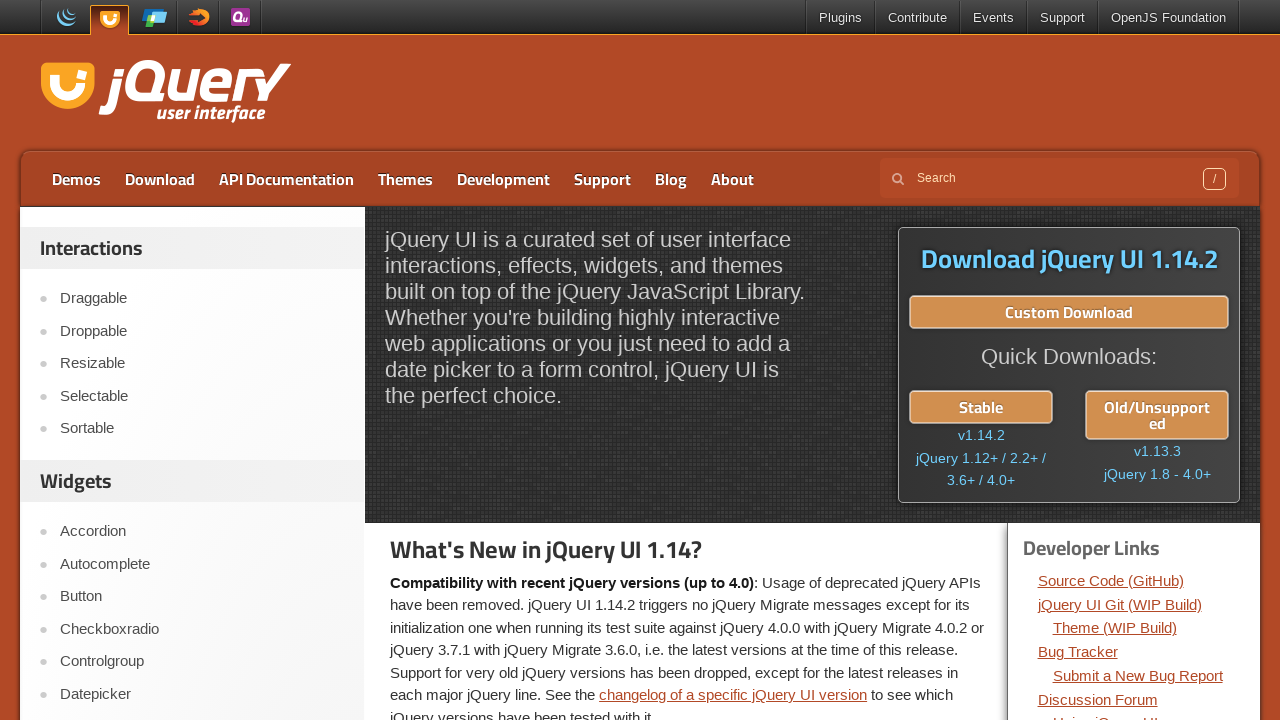